Tests that the text input field is cleared after adding a todo item

Starting URL: https://demo.playwright.dev/todomvc

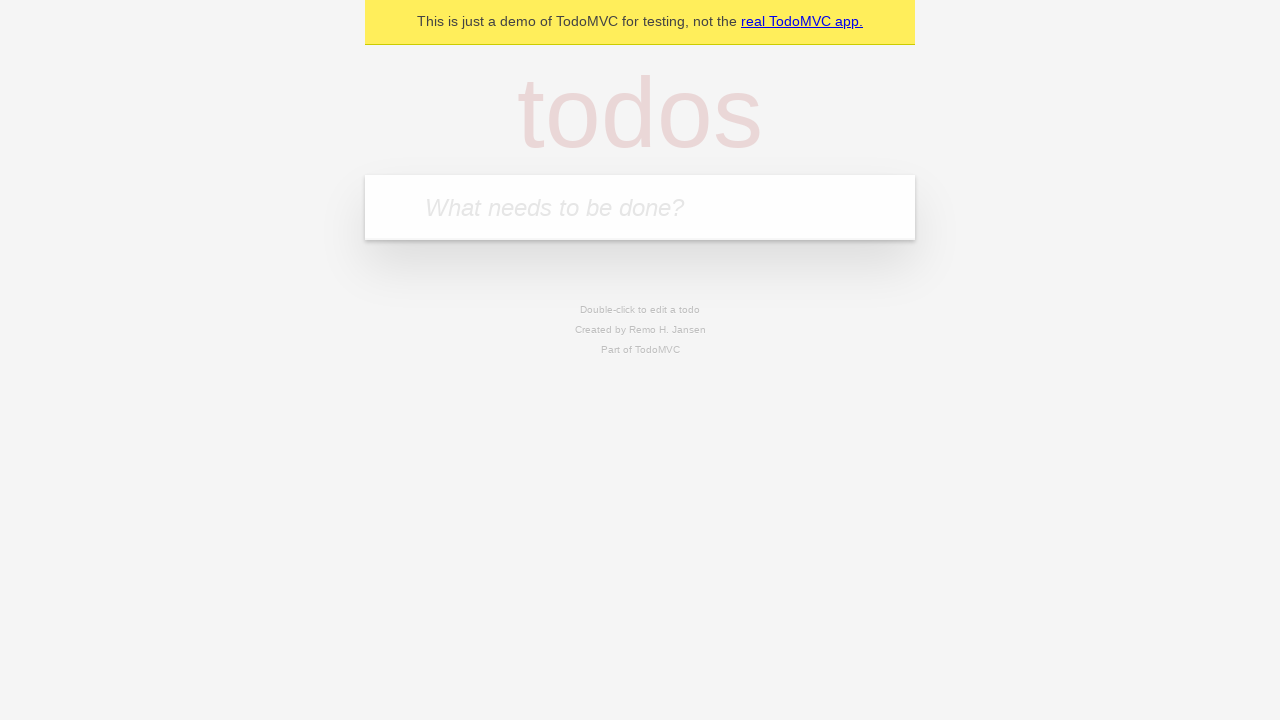

Located the todo input field with placeholder 'What needs to be done?'
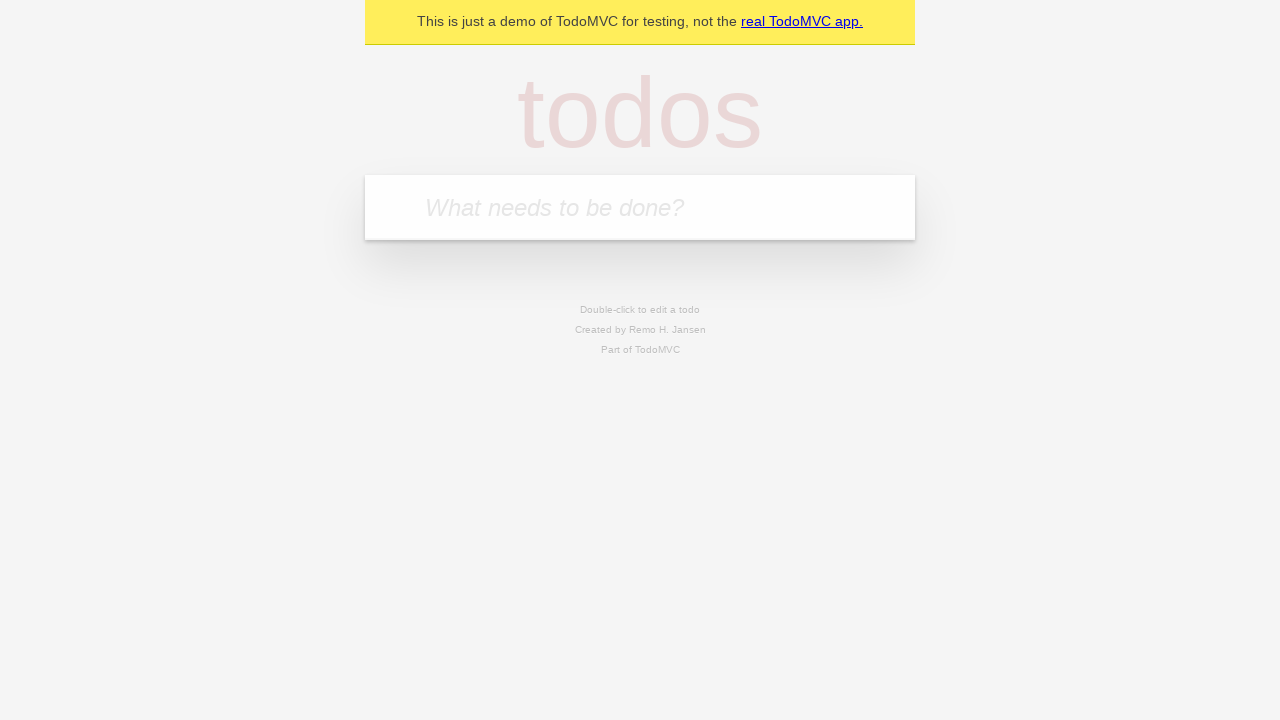

Filled todo input field with 'buy some cheese' on internal:attr=[placeholder="What needs to be done?"i]
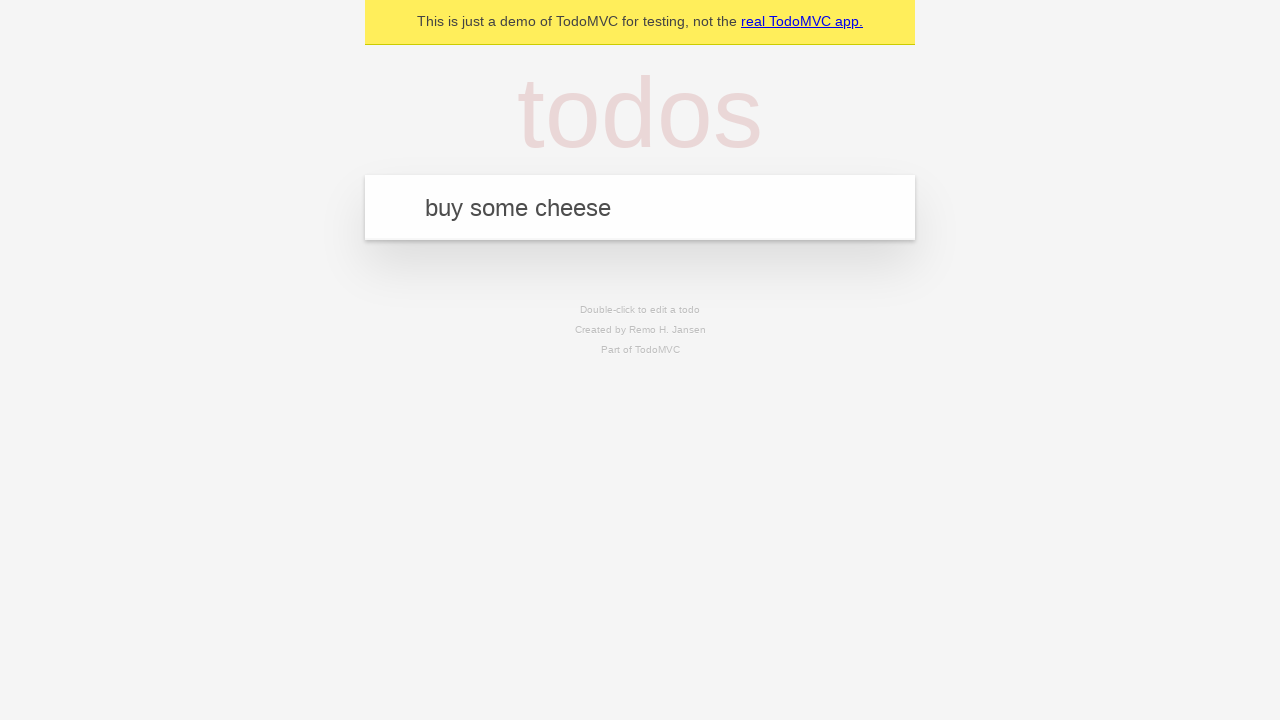

Pressed Enter to submit the todo item on internal:attr=[placeholder="What needs to be done?"i]
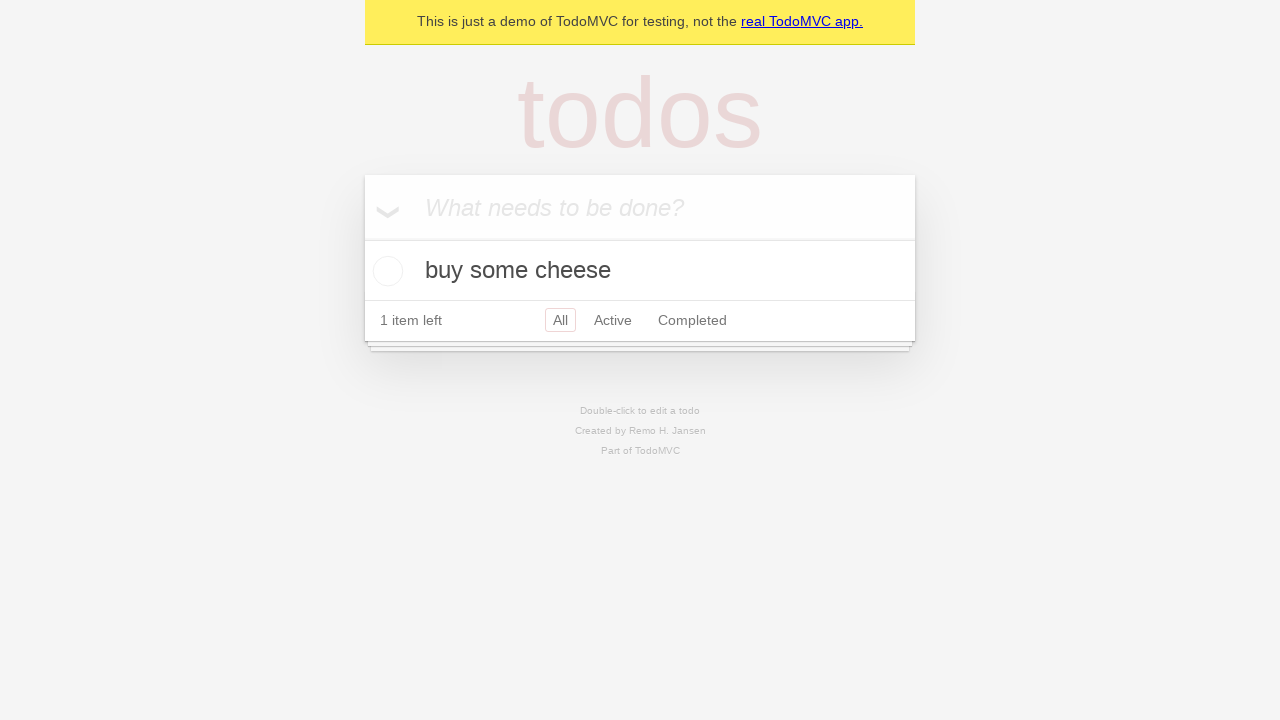

Waited for todo item to be added to the list
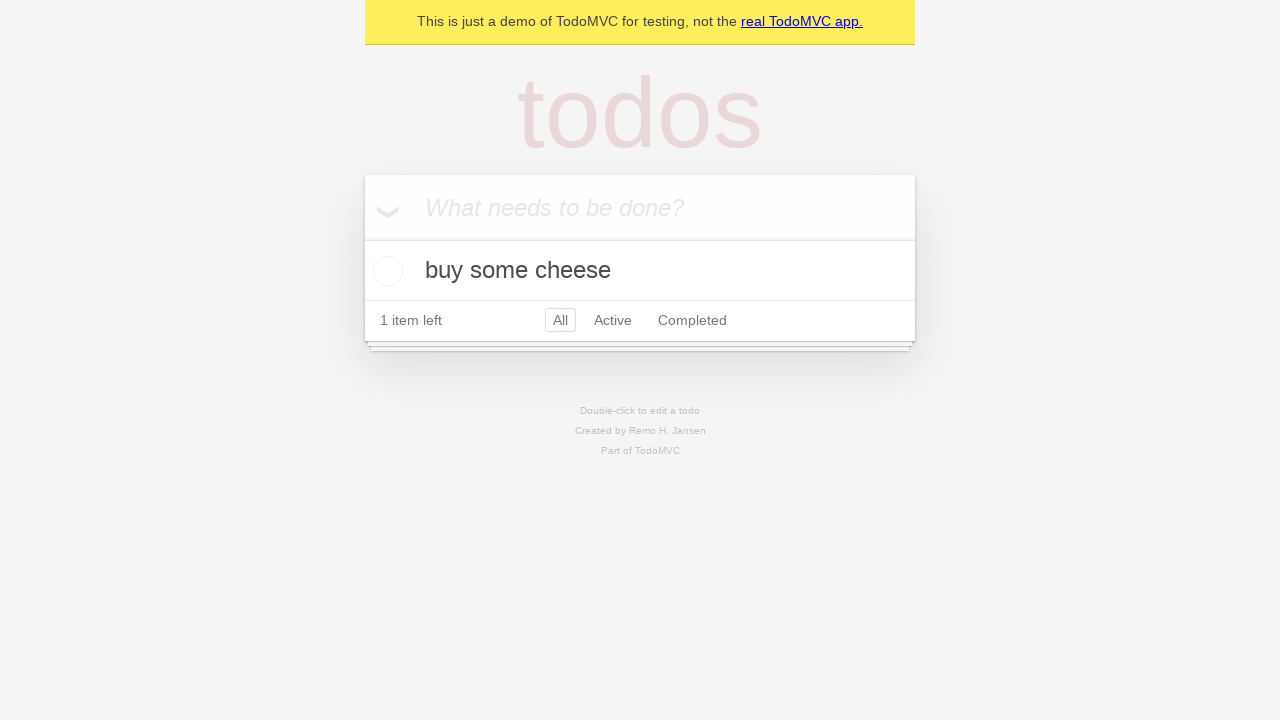

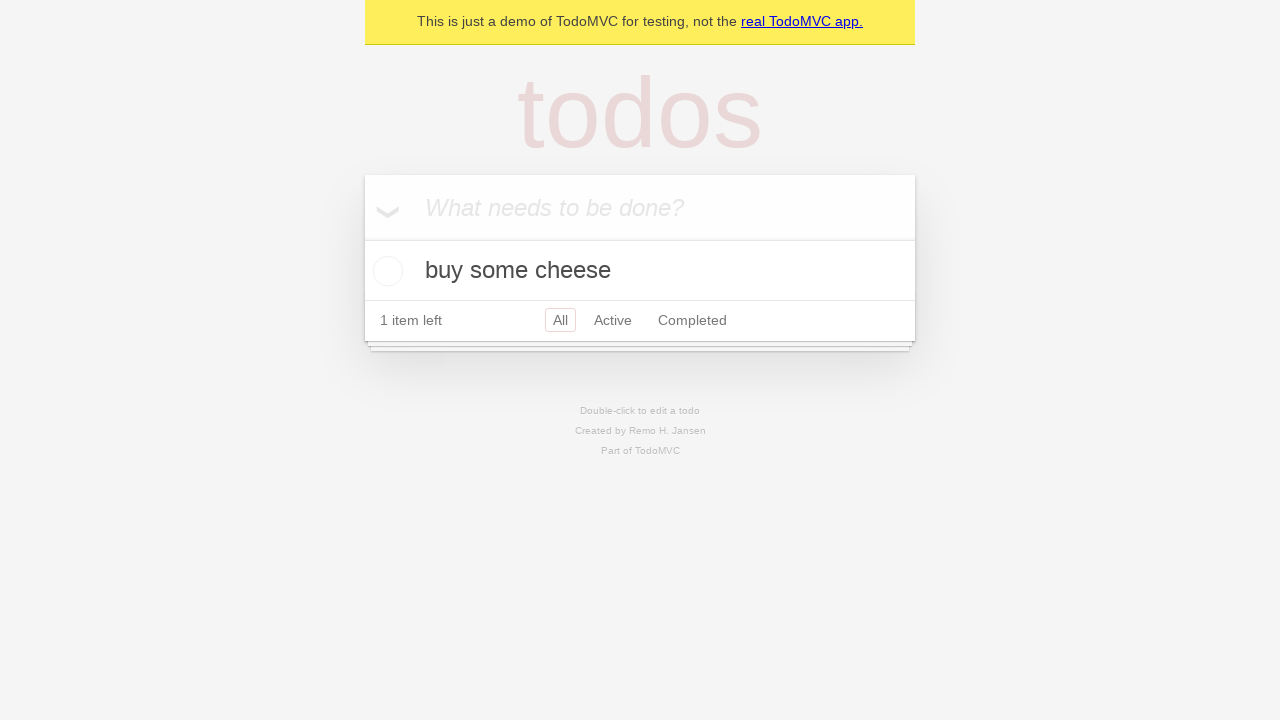